Tests multiselect functionality by typing a partial option and pressing Tab to select

Starting URL: https://demoqa.com/select-menu

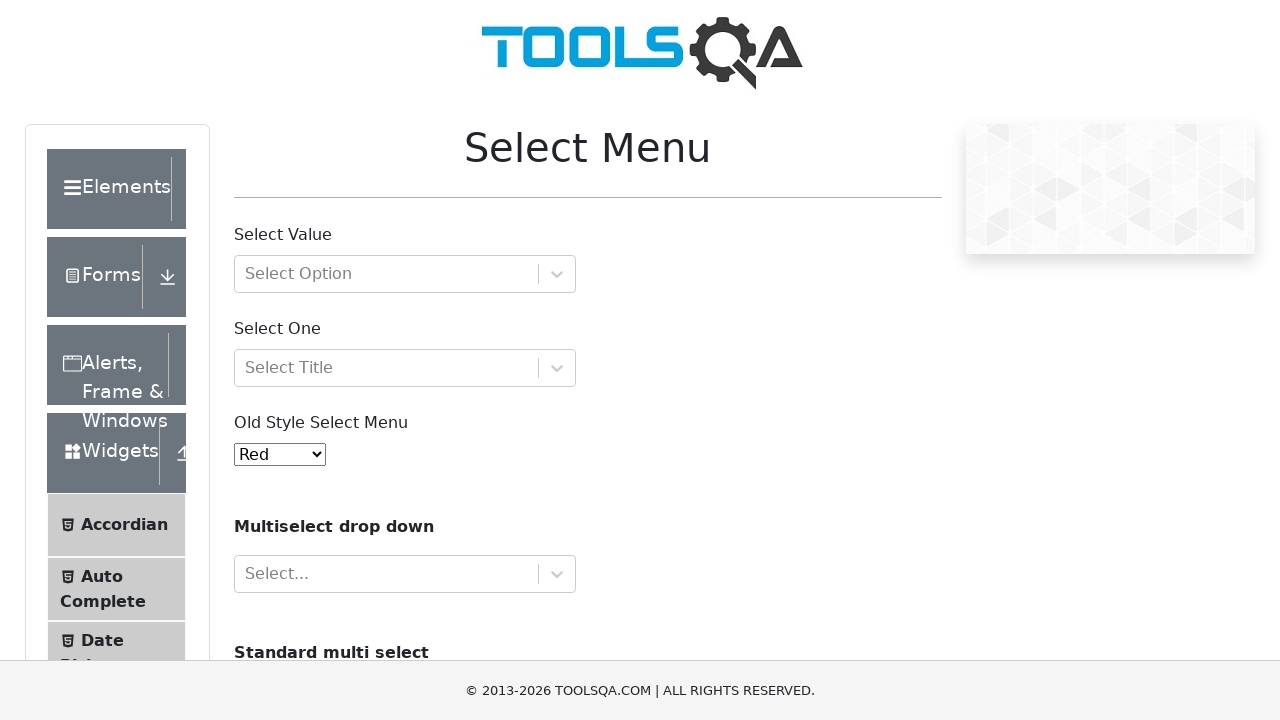

Typed 'Gre' into multiselect input field on input#react-select-4-input
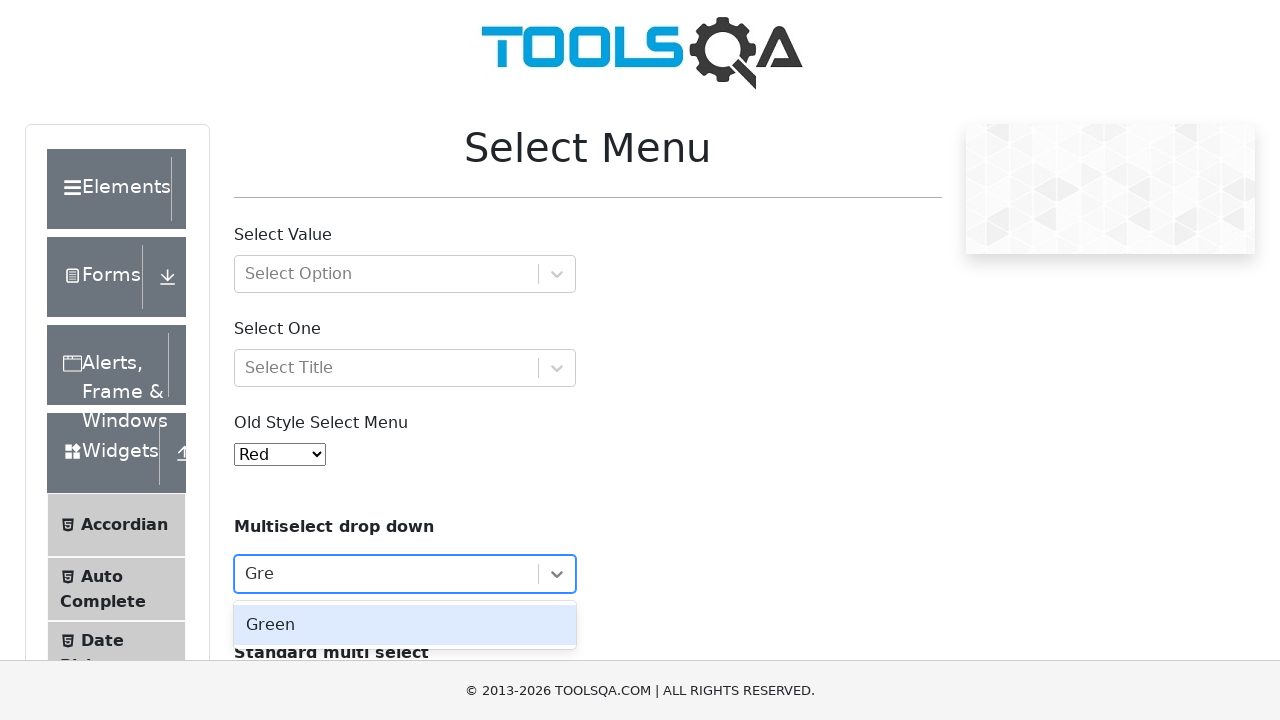

Pressed Tab to select the autocompleted multiselect option
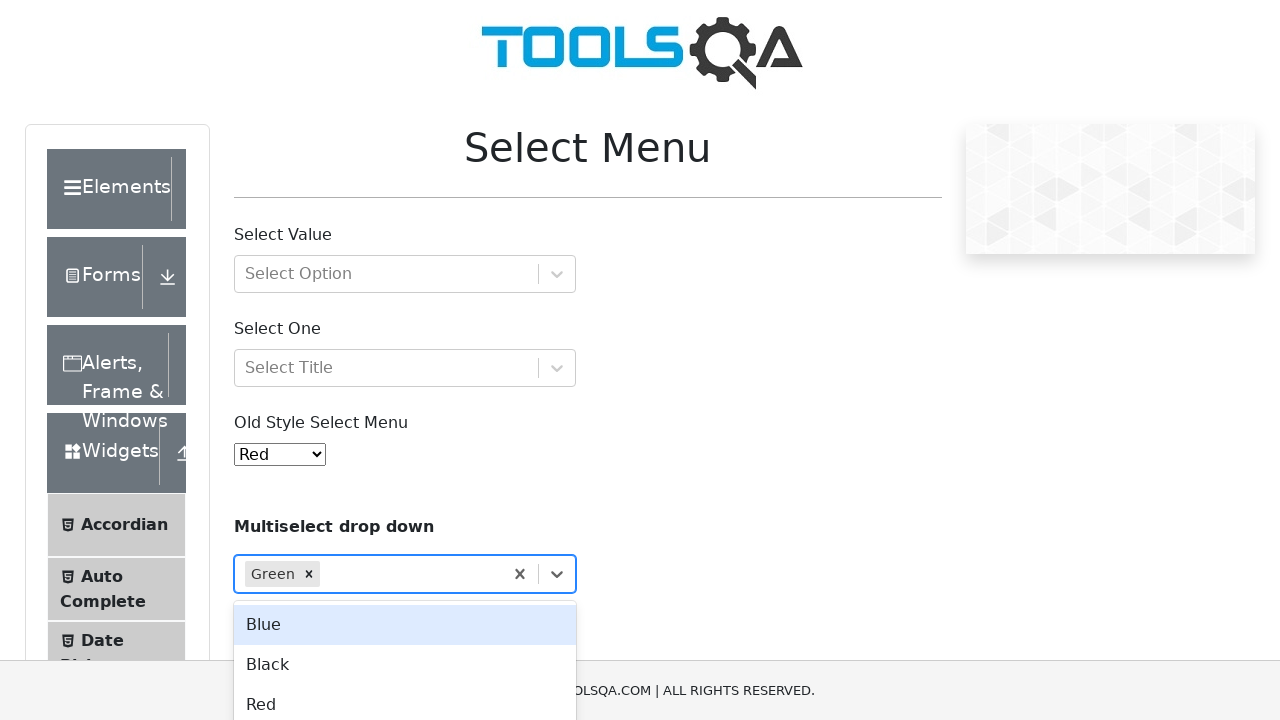

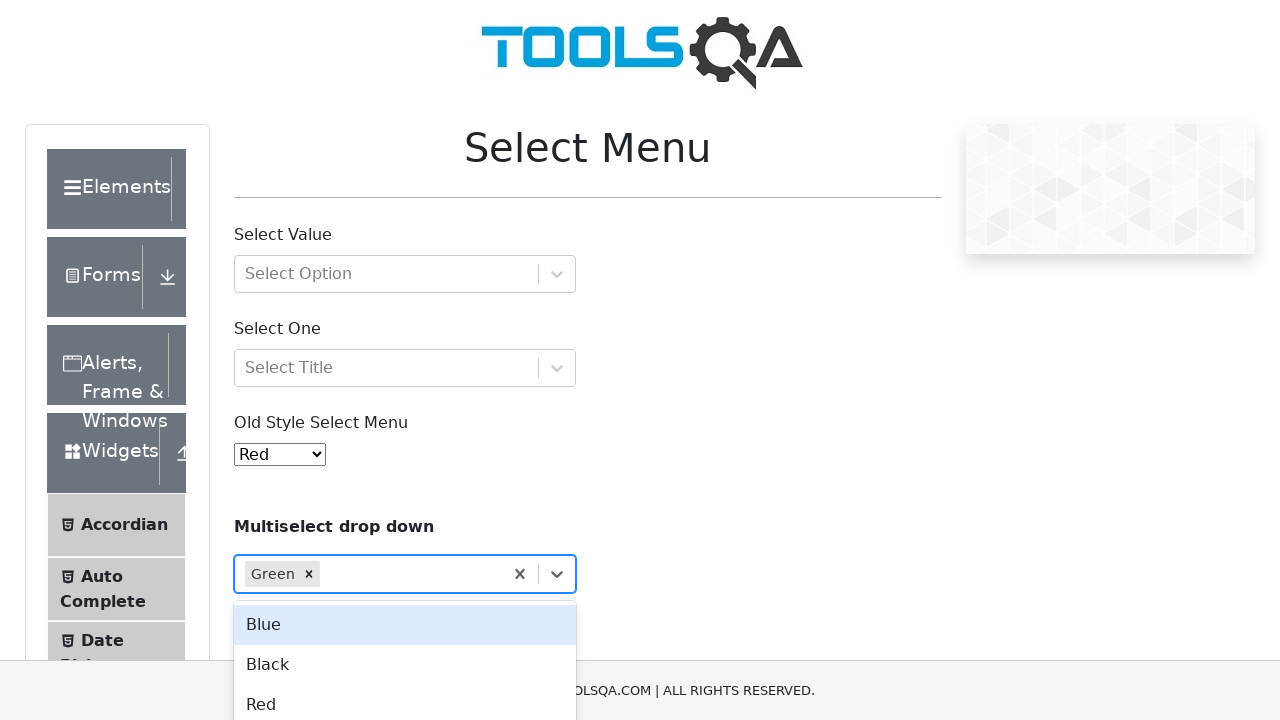